Tests handling multiple browser windows by clicking on TimeTable link, then All Services link which opens a new window, switching between windows, and closing the second window.

Starting URL: https://www.apsrtconline.in/

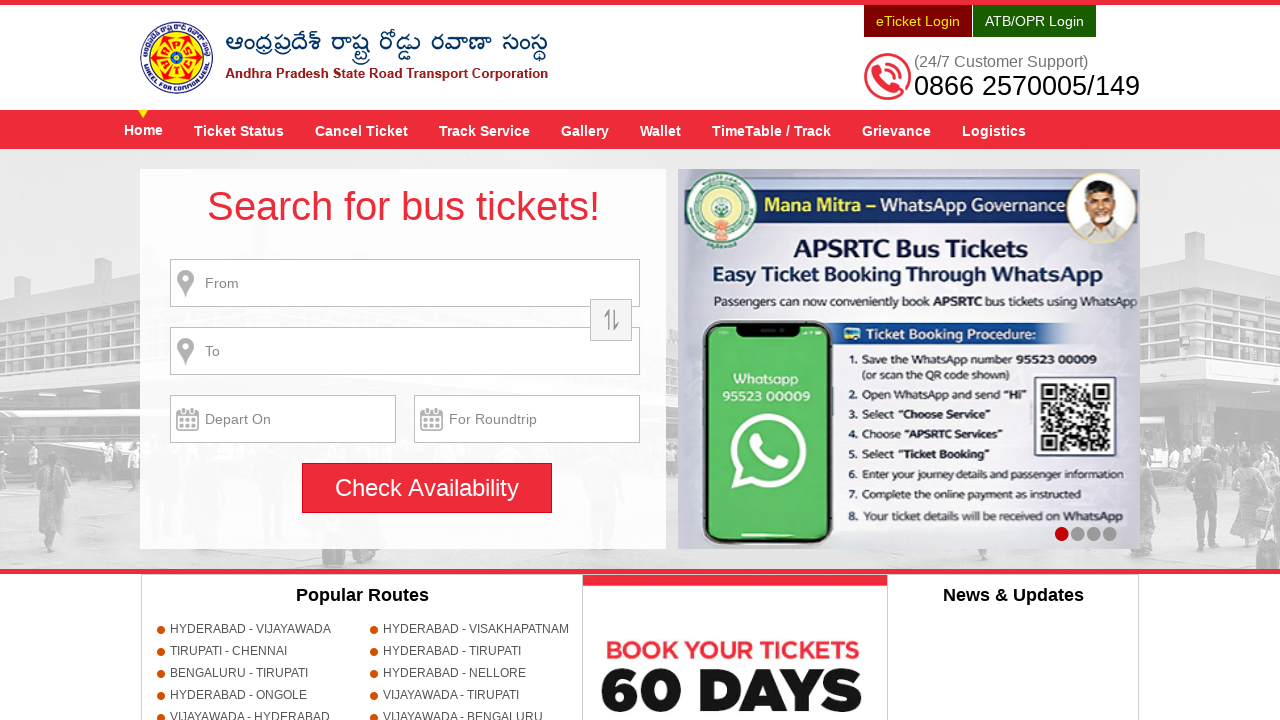

Clicked TimeTable / Track link at (772, 130) on xpath=//a[@title='TimeTable / Track']
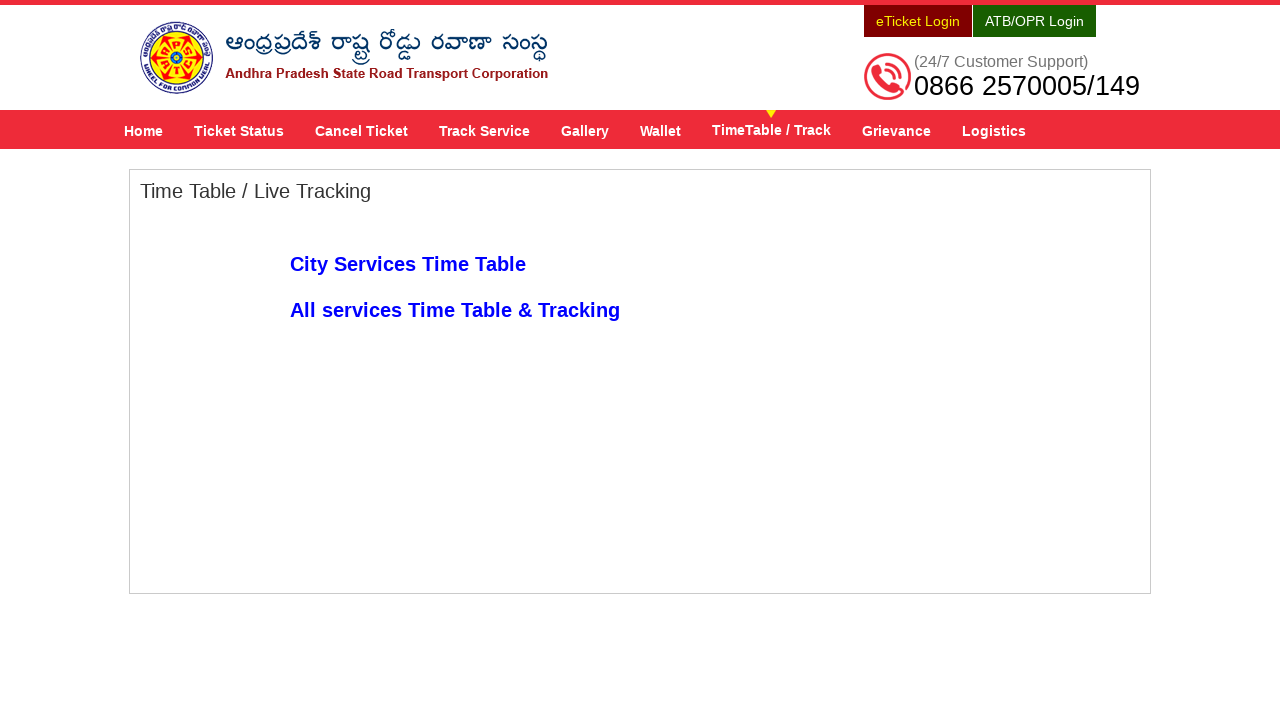

Clicked All services Time Table & Tracking link, new window opened at (455, 310) on xpath=//a[text()='All services Time Table & Tracking']
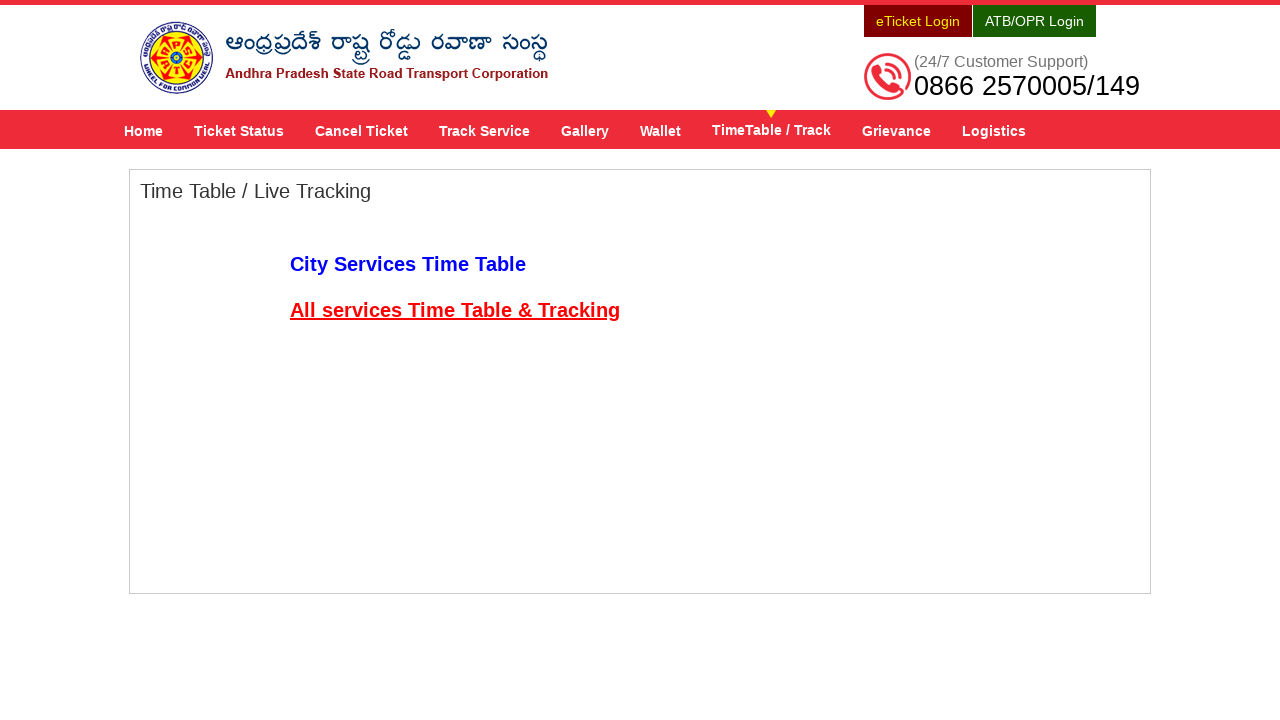

New window captured and assigned to new_page object
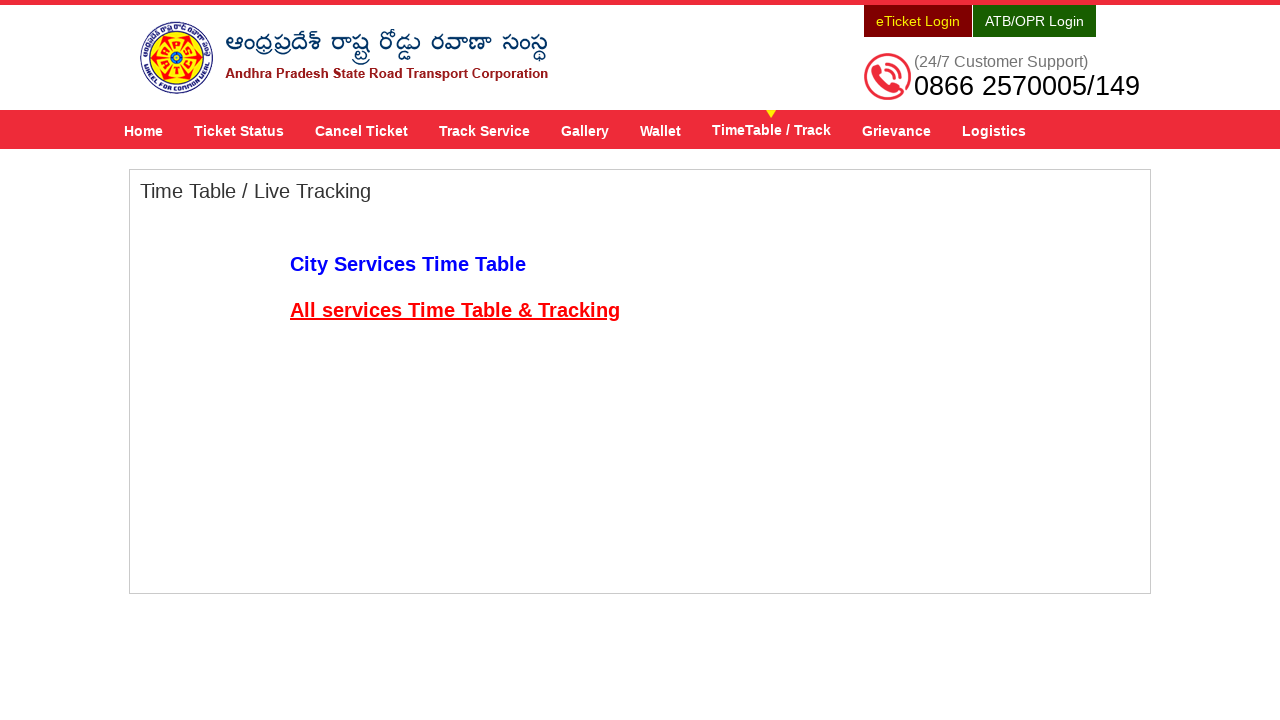

New window finished loading
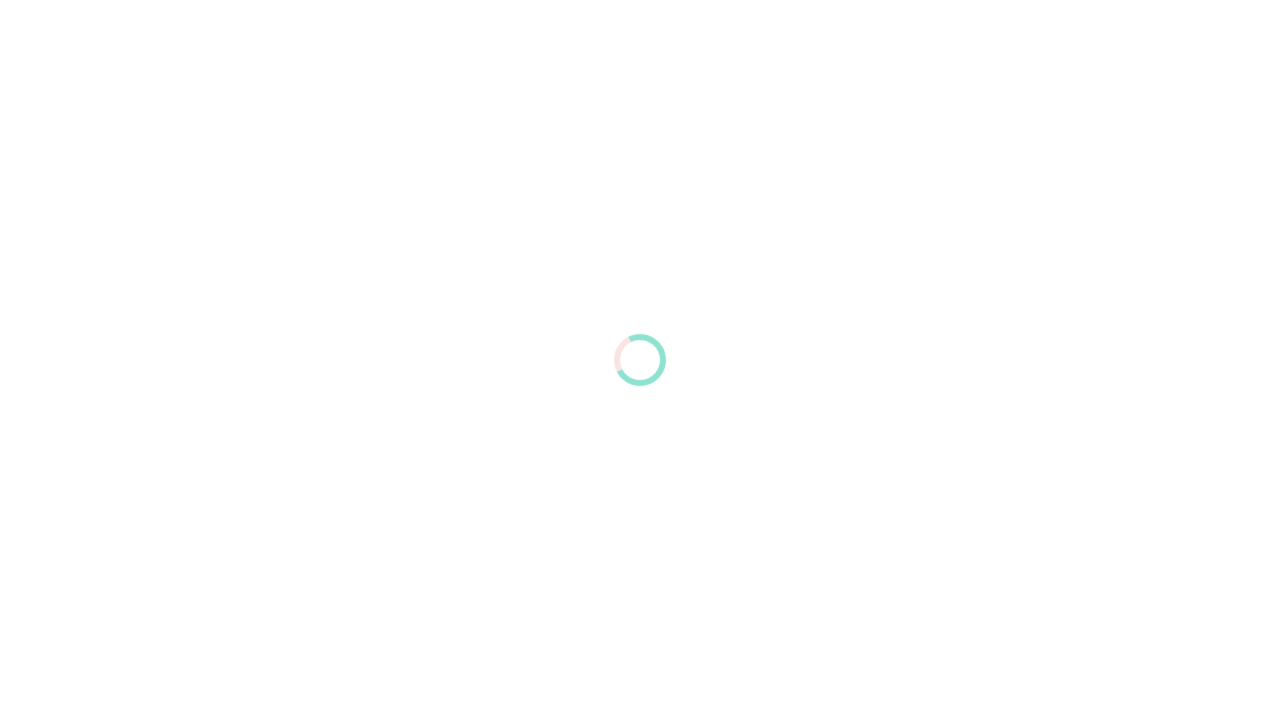

Closed the new window
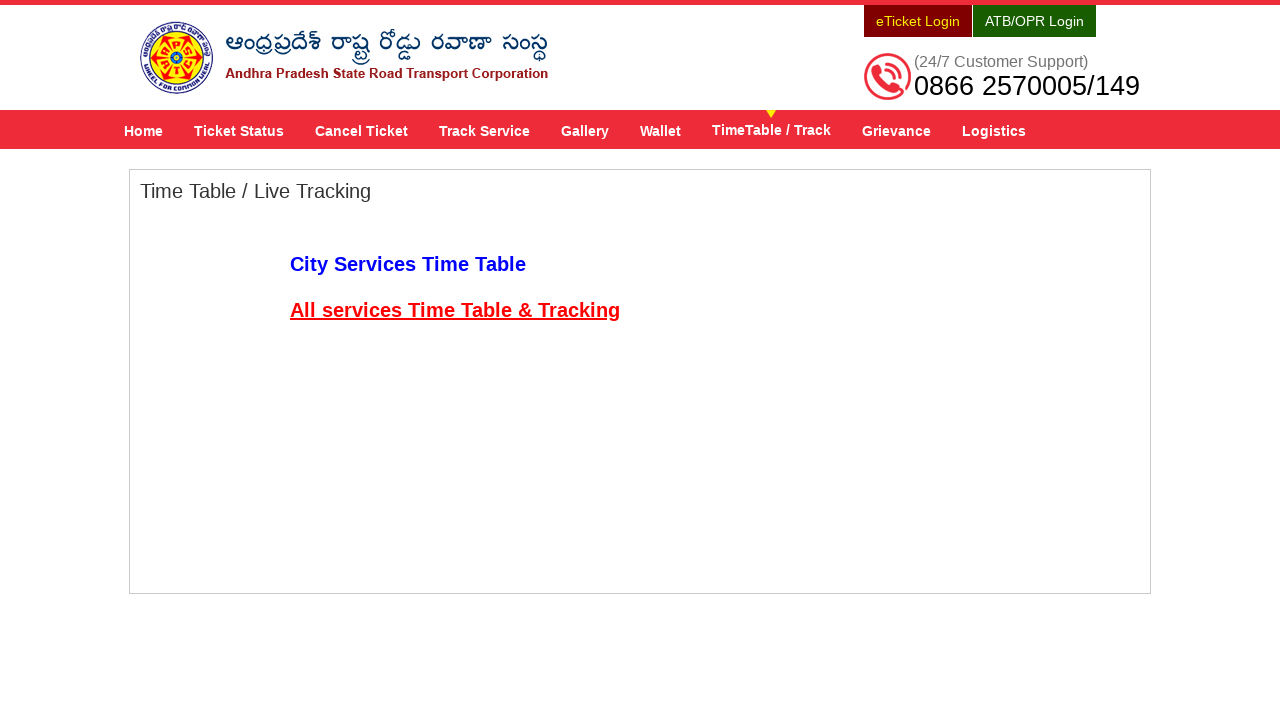

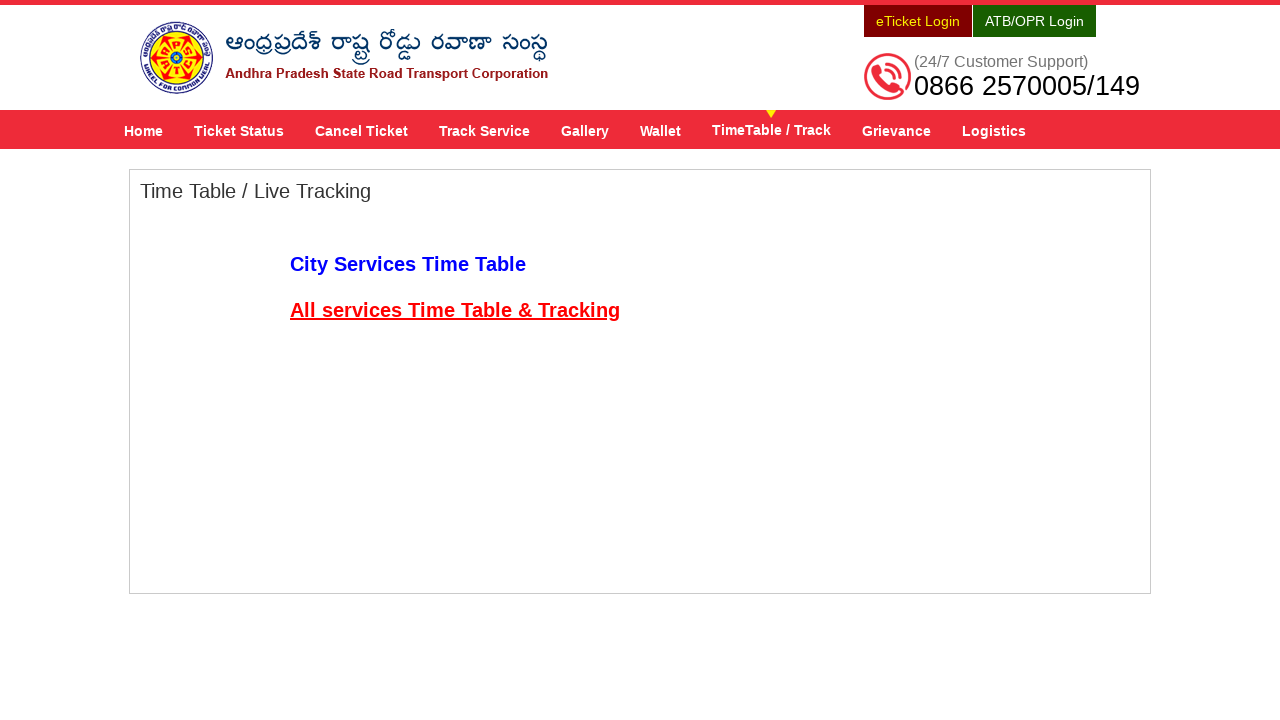